Tests handling multiple browser windows by opening popup windows, switching between them to perform actions, and returning to the parent window

Starting URL: http://omayo.blogspot.com/

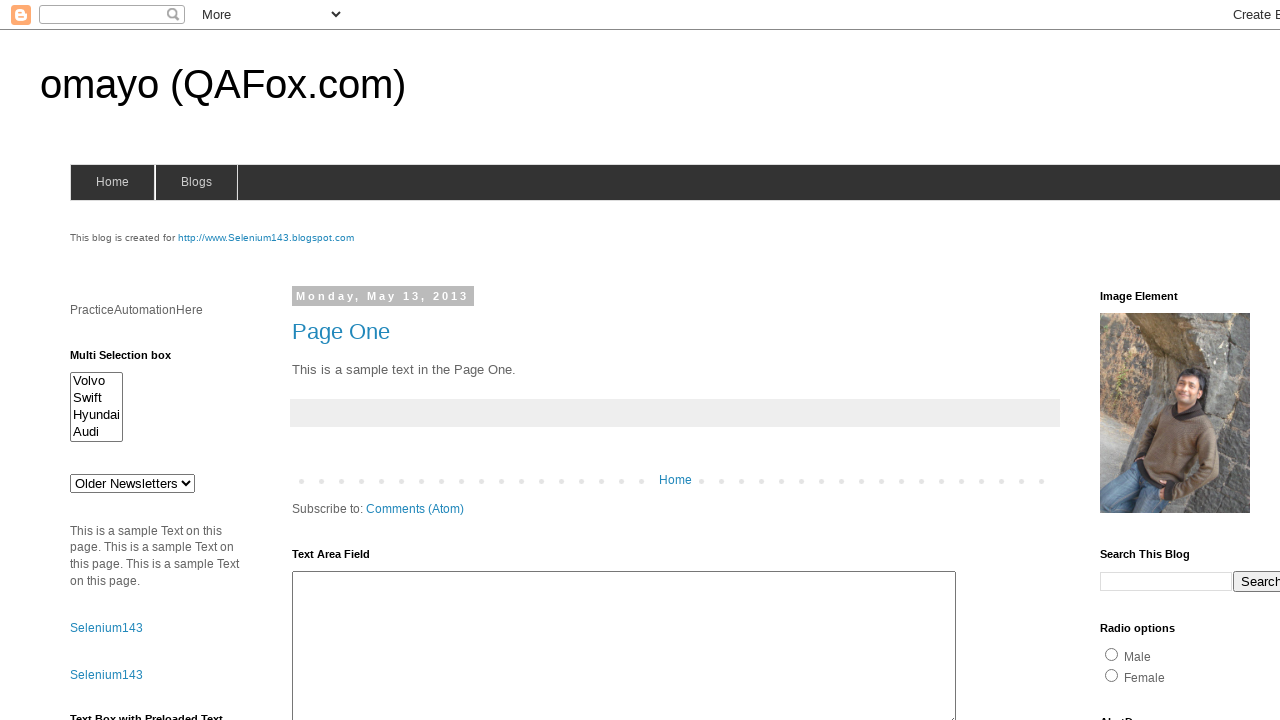

Clicked 'Open a popup window' link at (132, 360) on text='Open a popup window'
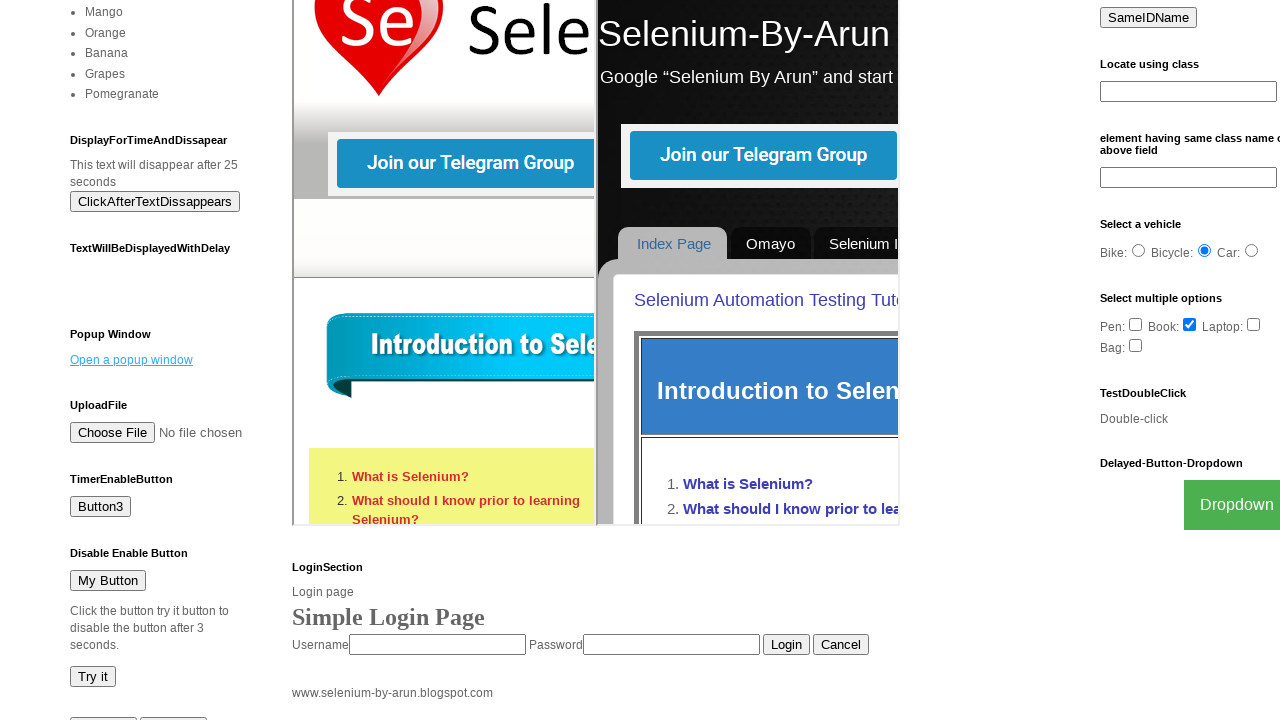

Clicked 'Blogger' link to open second popup at (753, 673) on text='Blogger'
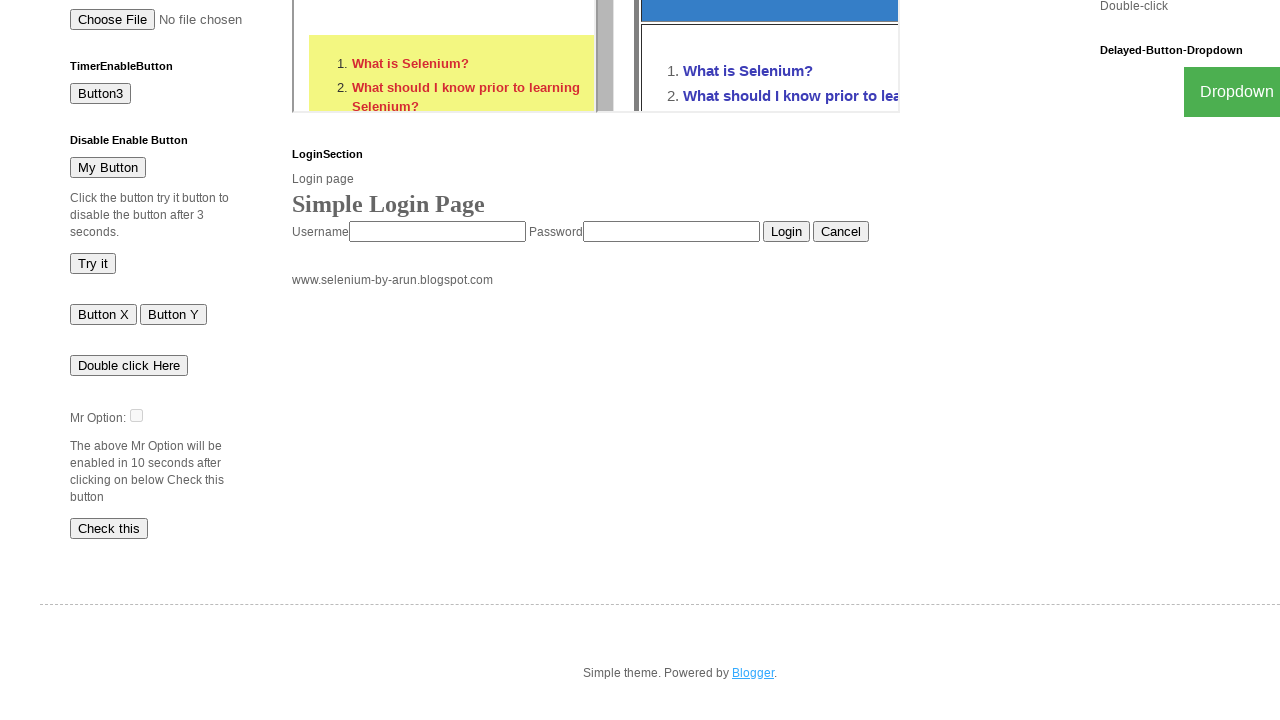

Switched to second popup window with 'Blogger.com' in title
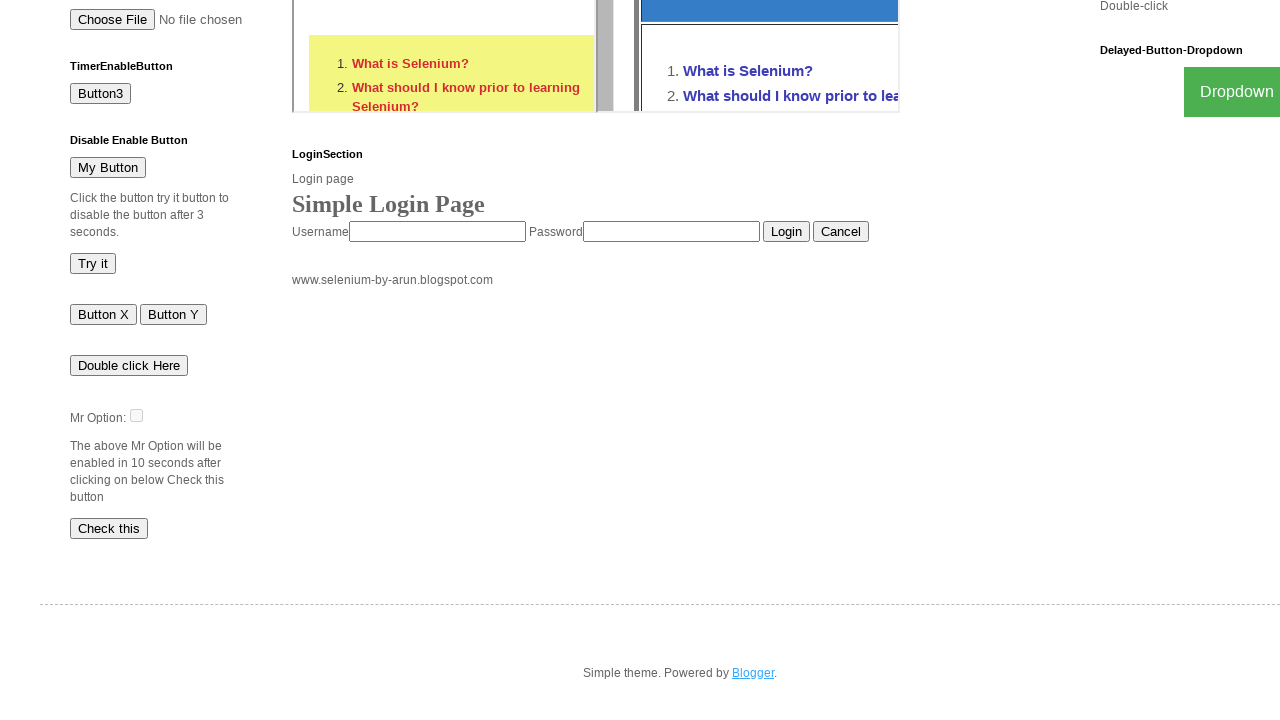

Clicked 'Sign in' button in second popup at (1227, 33) on xpath=//span[text()='Sign in']
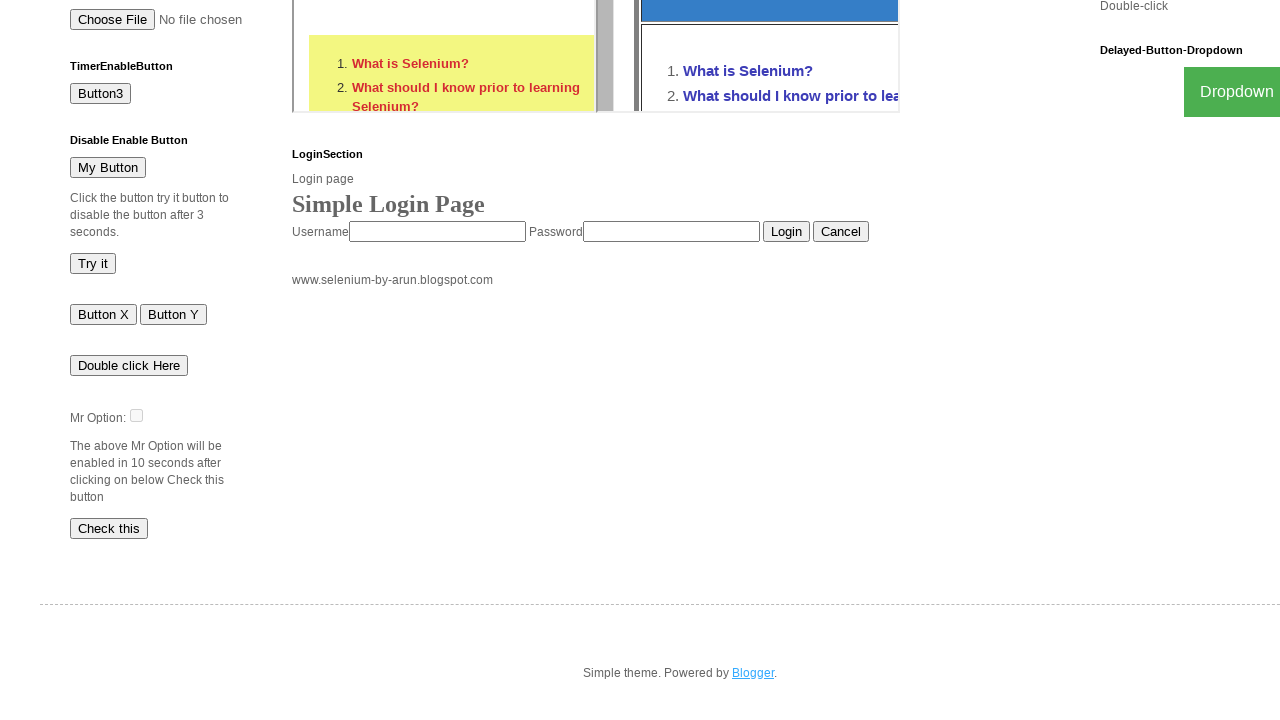

Returned to main window and filled '.classone' field with 'ankita' on .classone
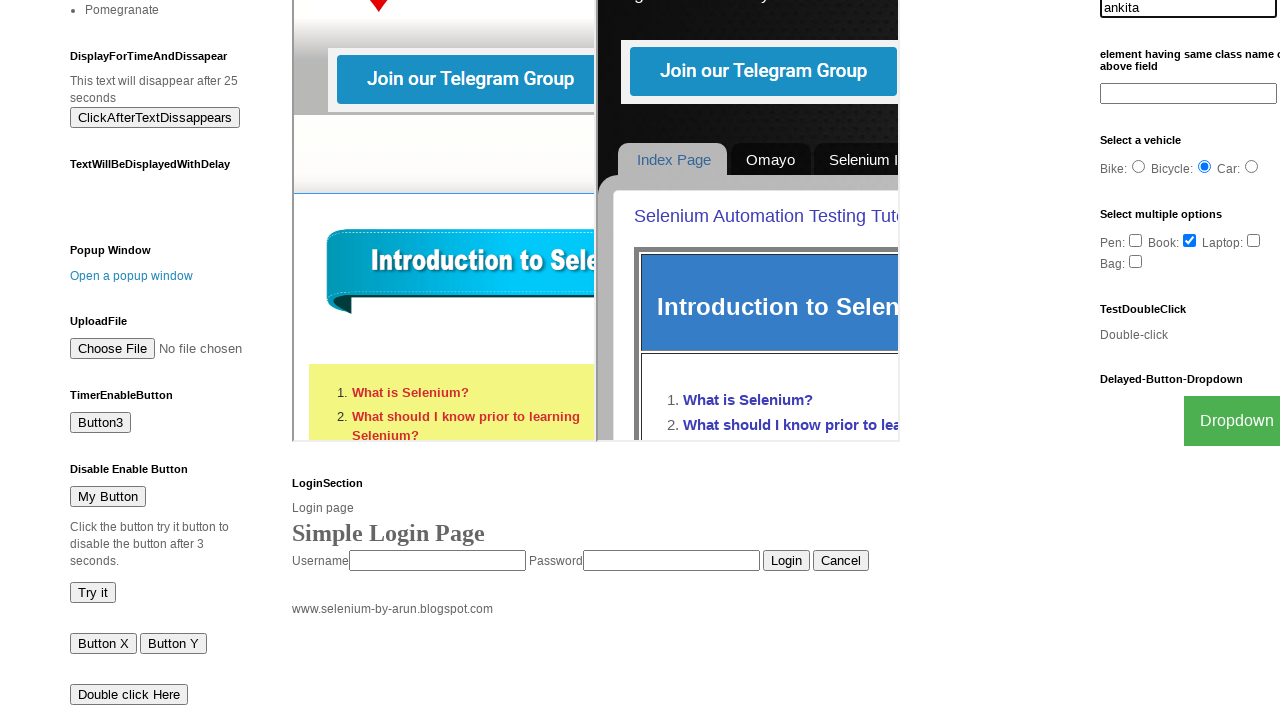

Closed first popup window
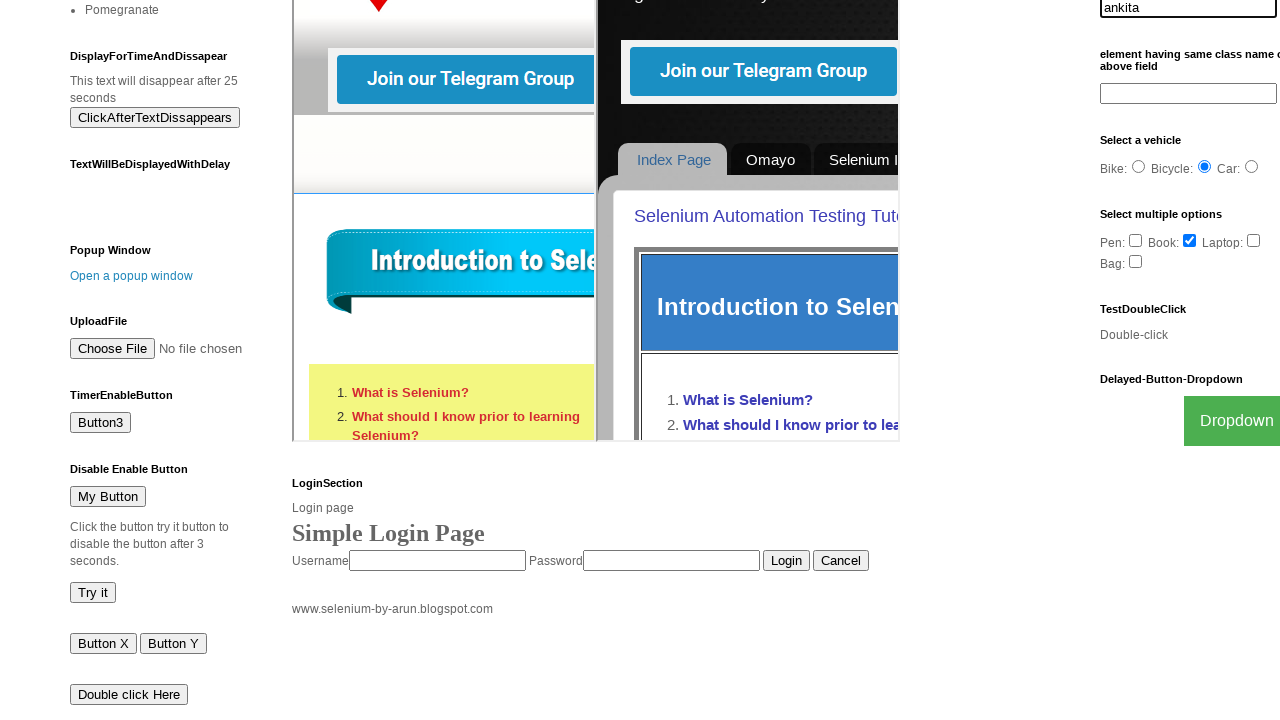

Closed second popup window
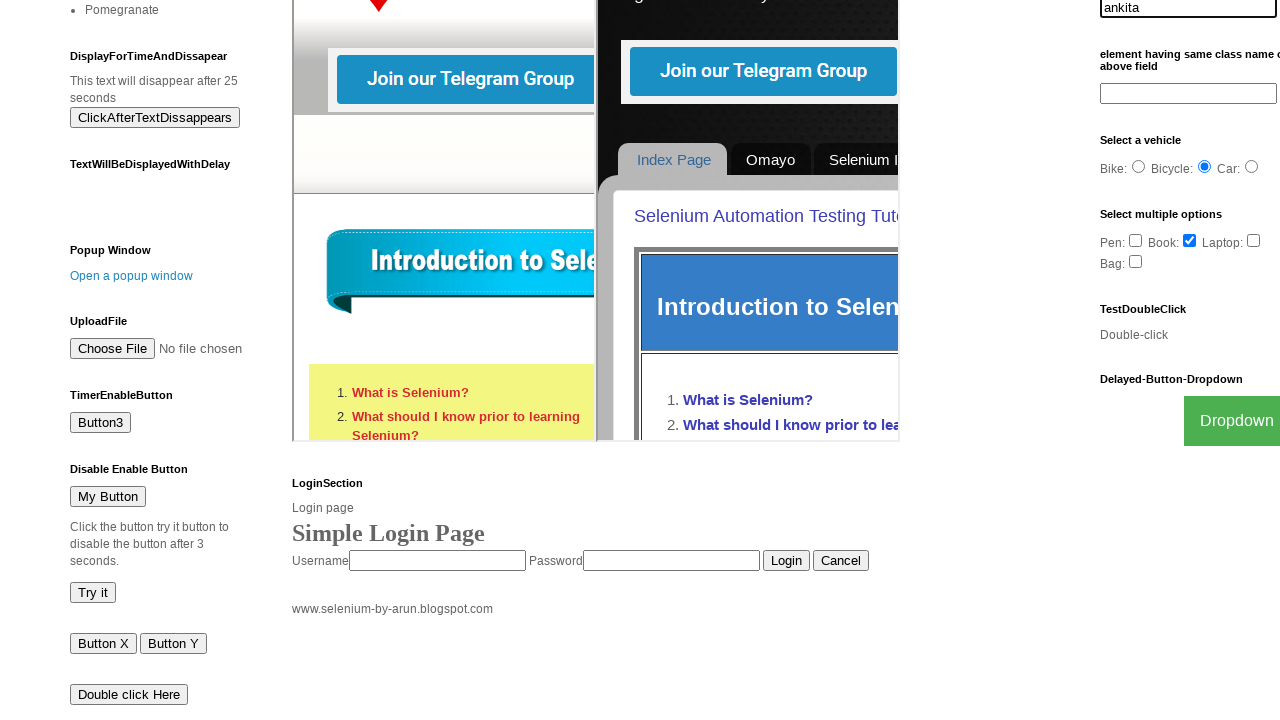

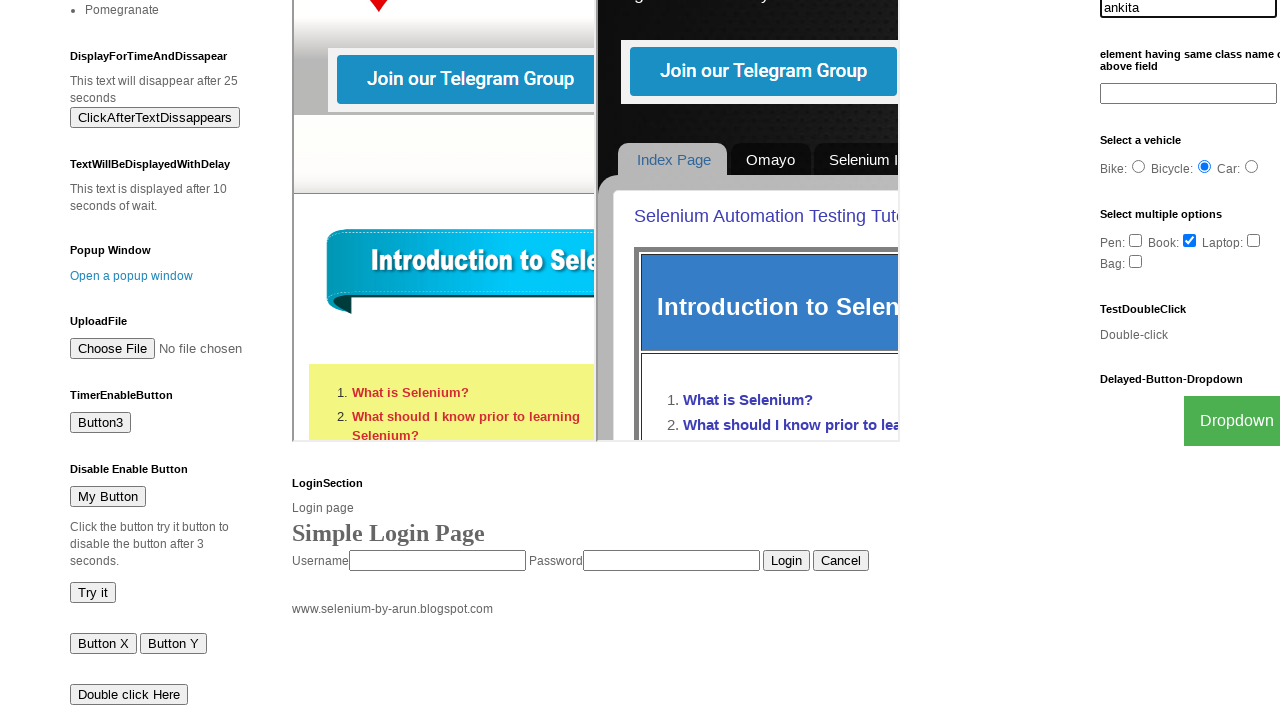